Tests window handling functionality on a demo automation site by clicking a button in the tabbed section that likely opens a new window or tab.

Starting URL: http://demo.automationtesting.in/Windows.html

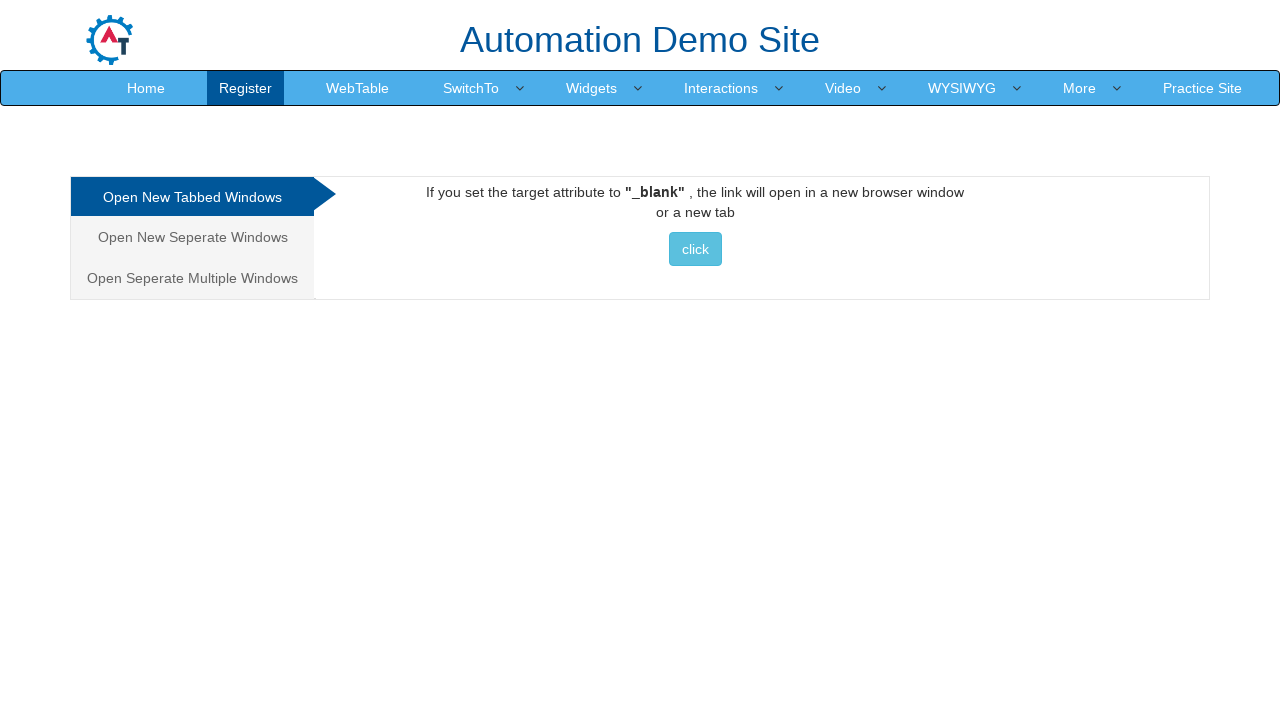

Navigated to Windows.html demo page
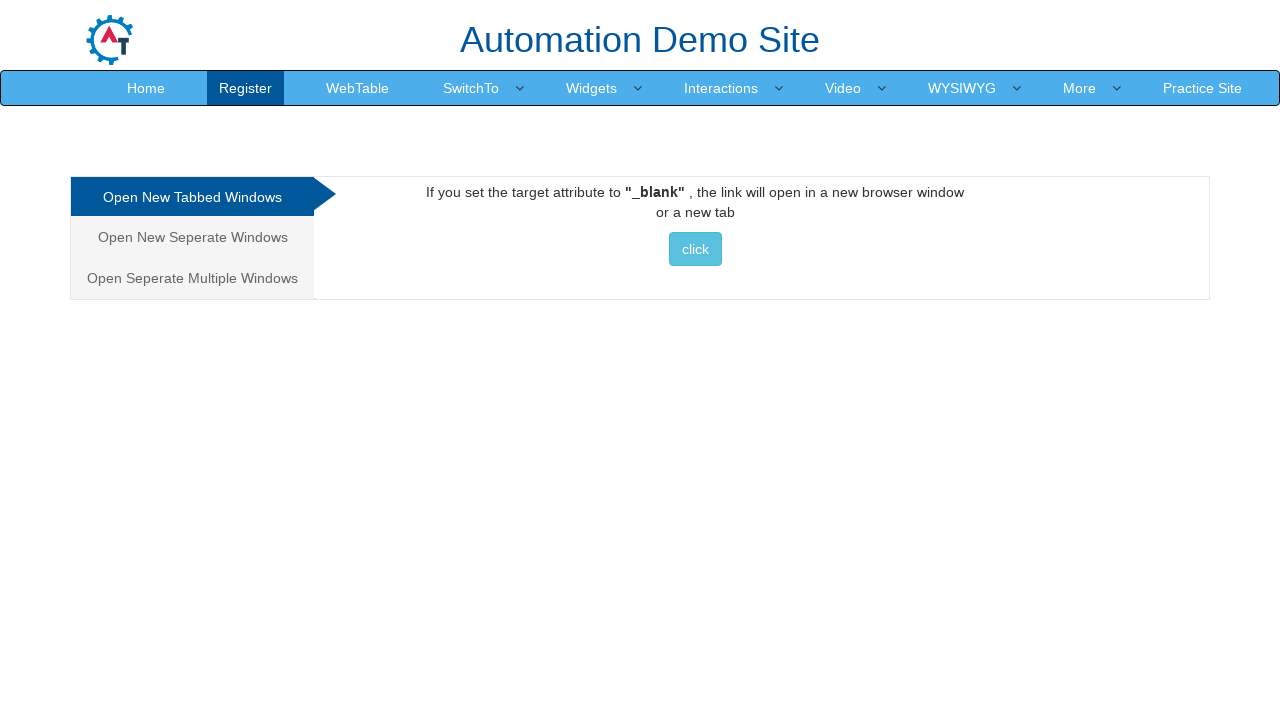

Clicked button in Tabbed section to open new window/tab at (695, 249) on xpath=//*[@id='Tabbed']/a/button
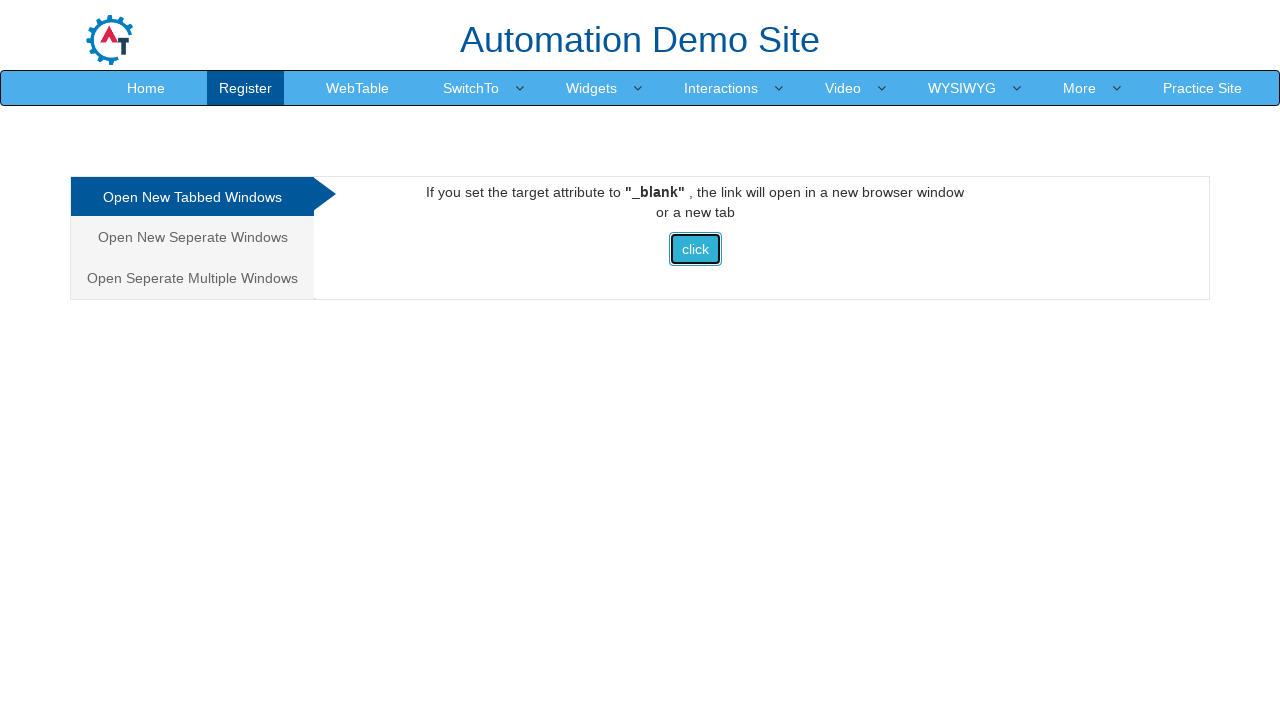

Waited for new window/tab to complete opening
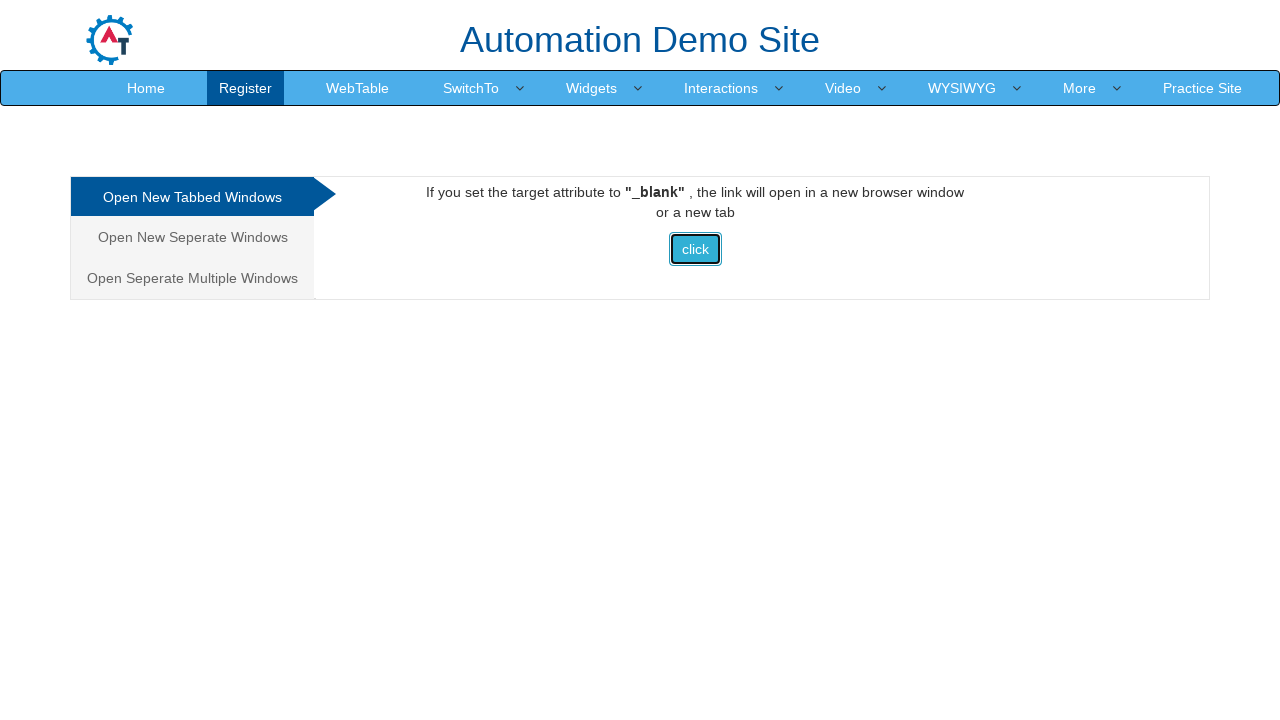

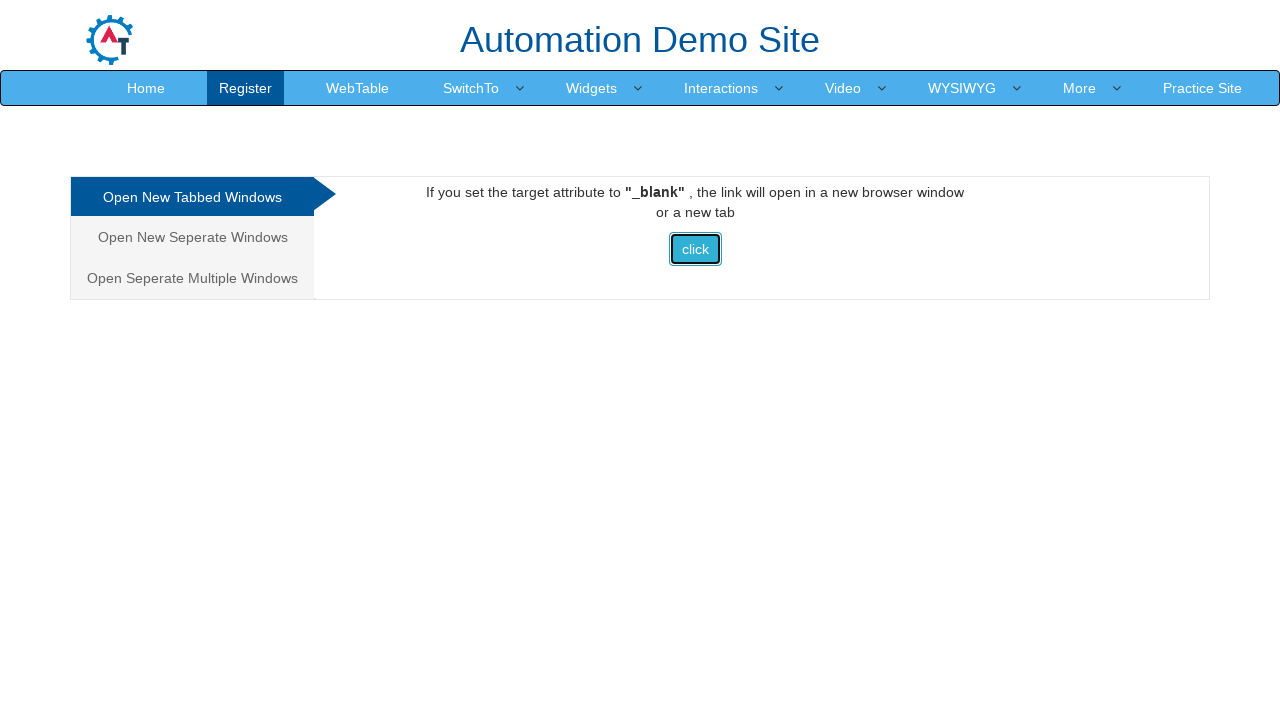